Opens the Infobae news website and retrieves the page title

Starting URL: https://www.infobae.com/

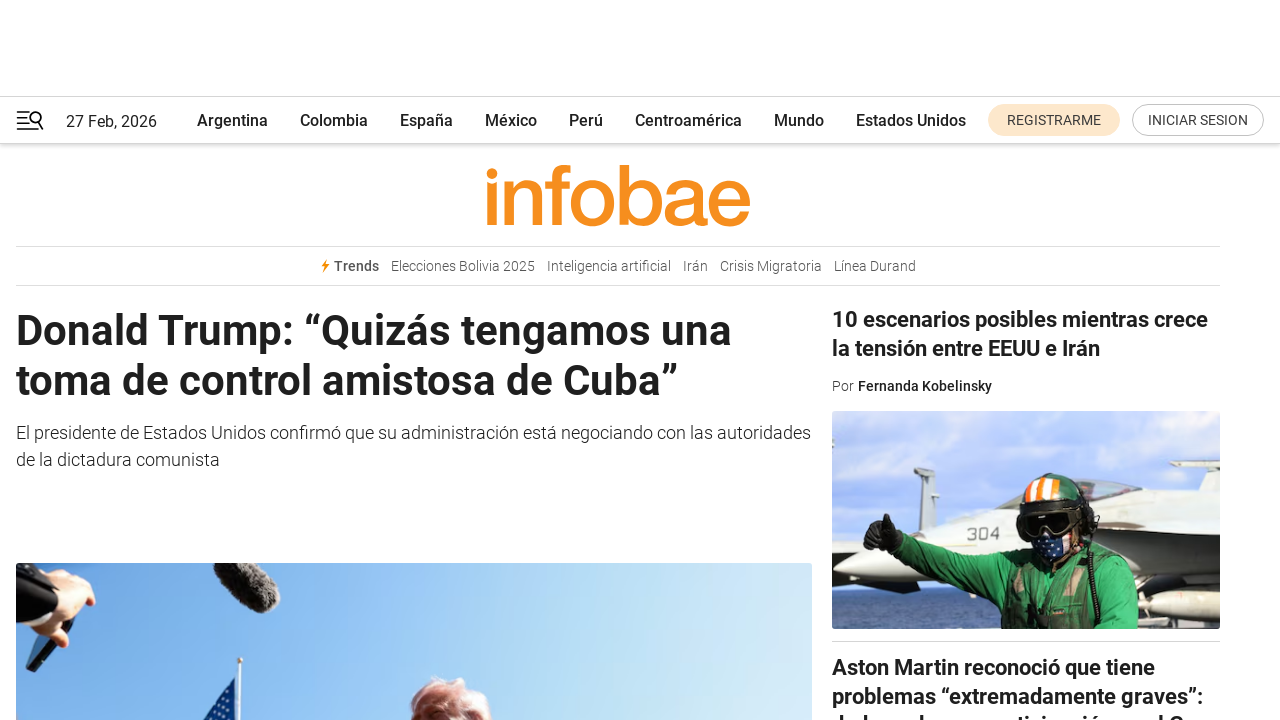

Set viewport size to 1920x1080
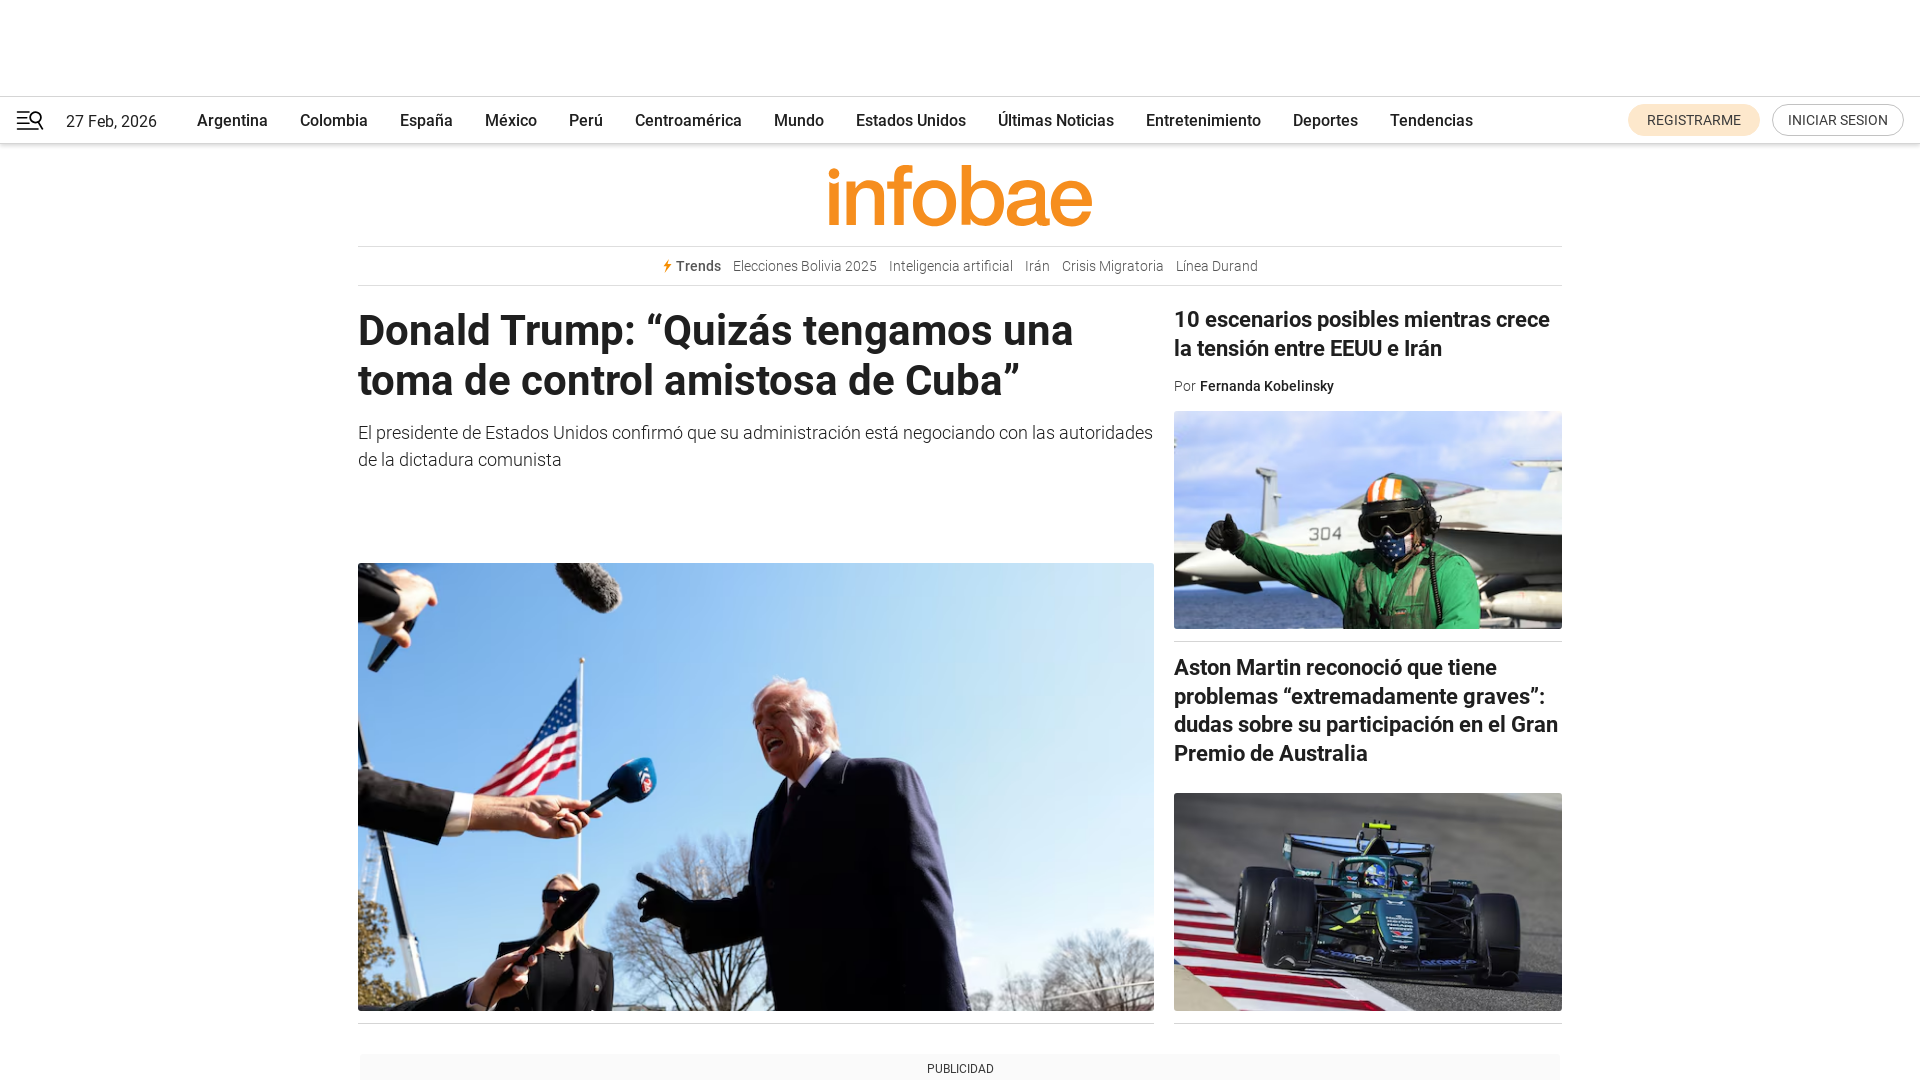

Waited for page to reach domcontentloaded state
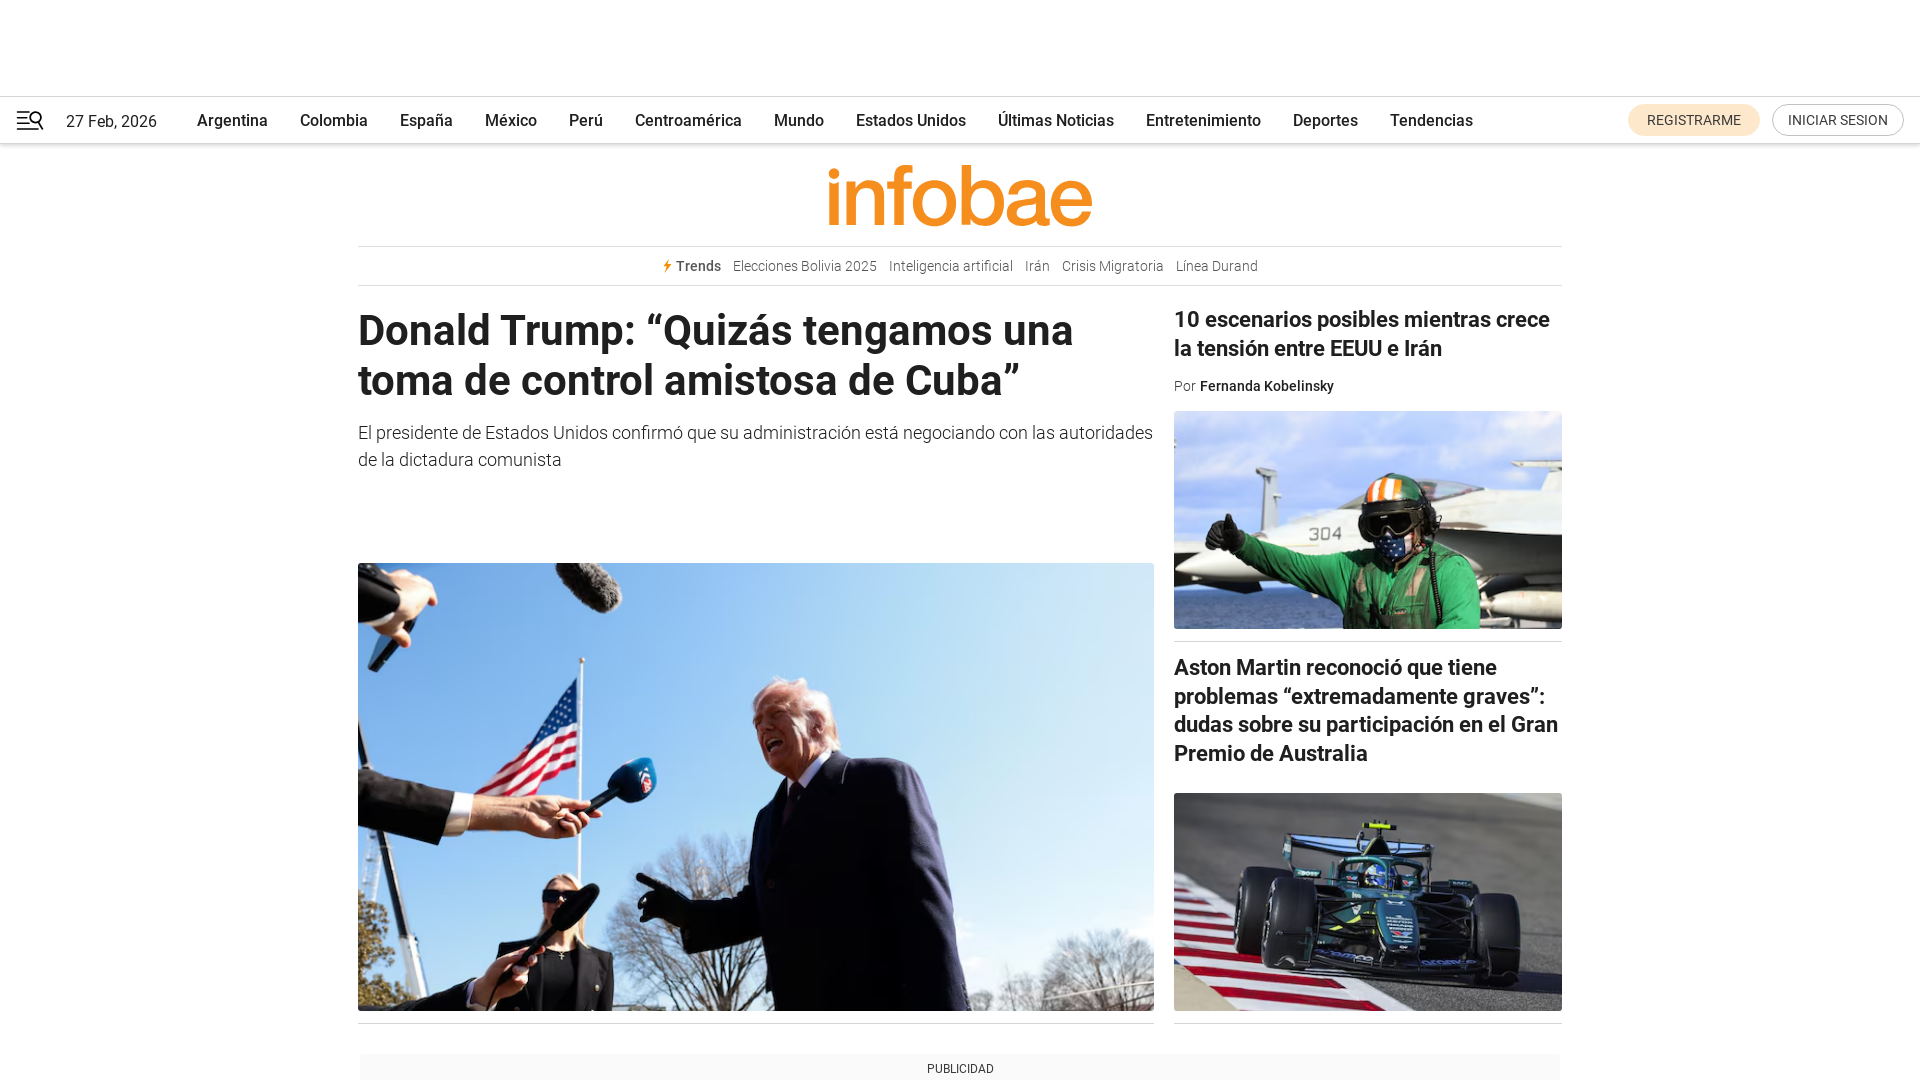

Retrieved page title: Infobae América - Infobae
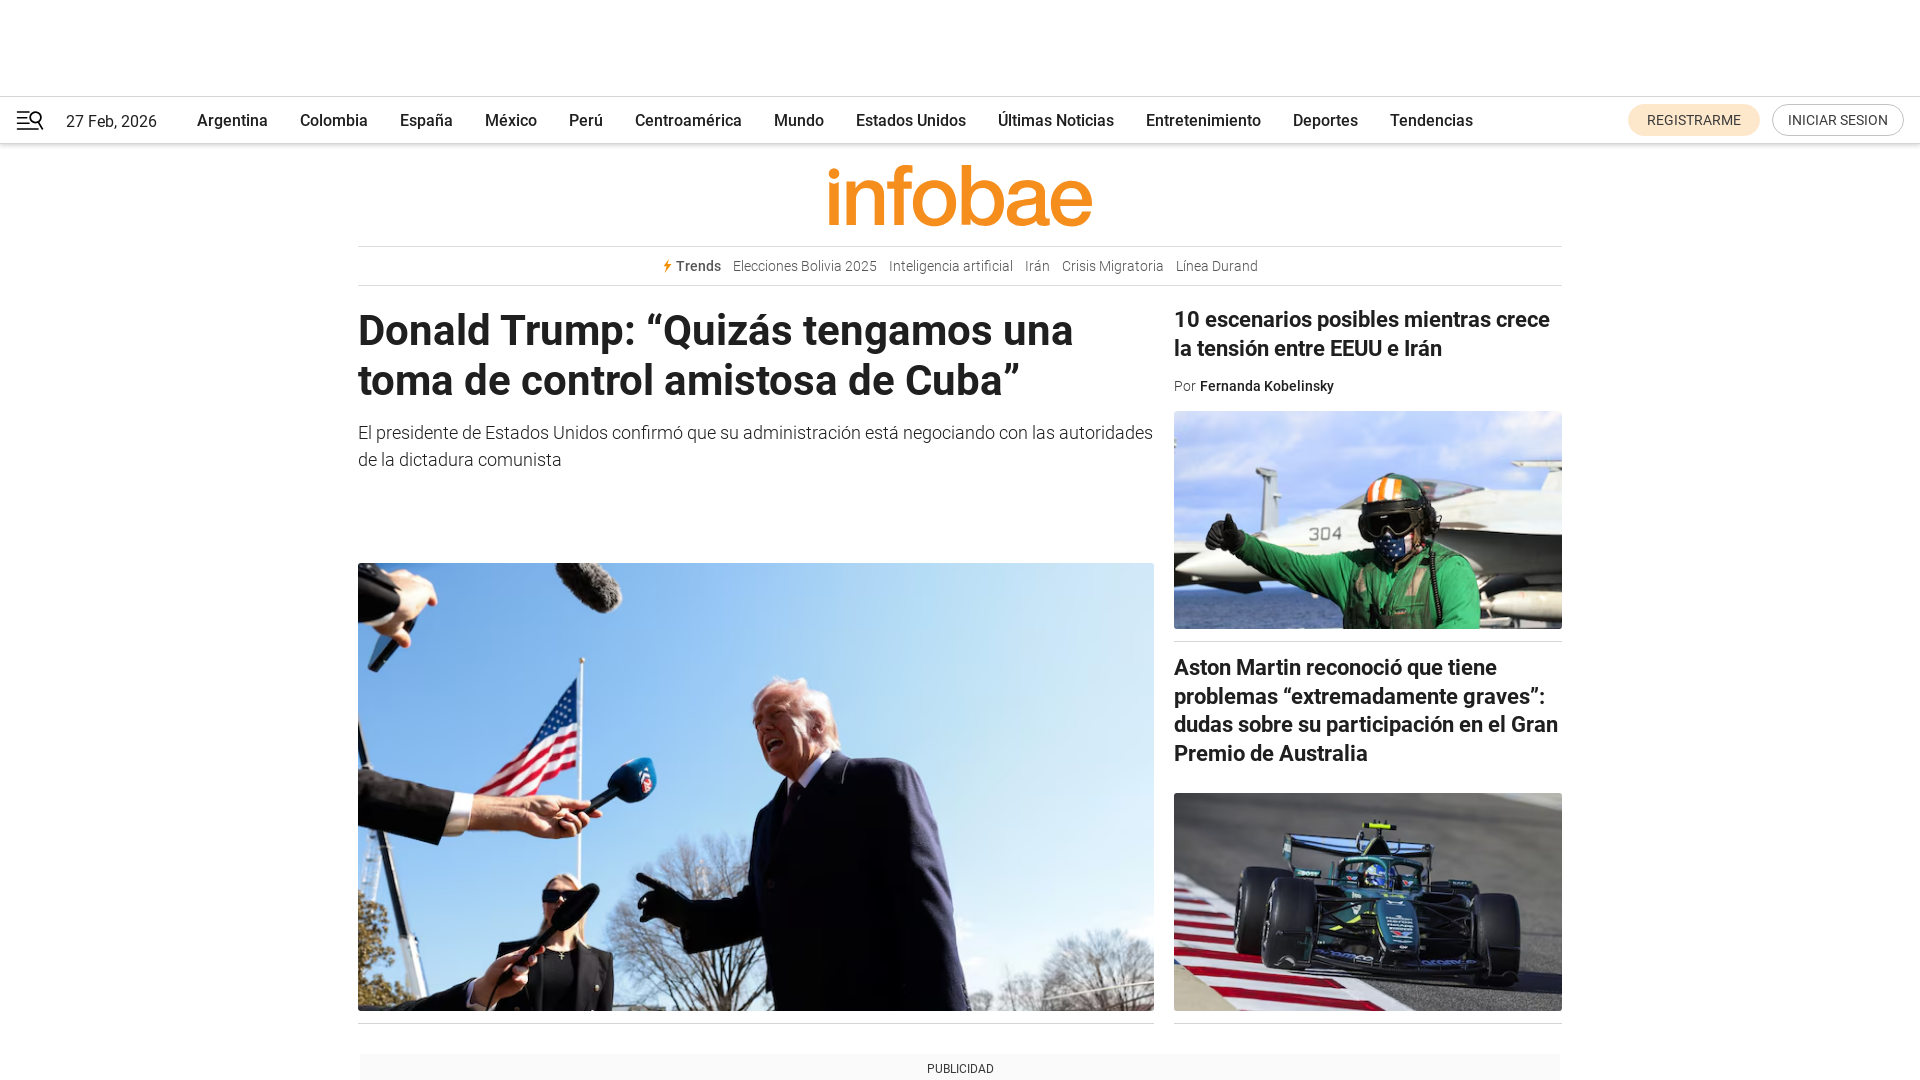

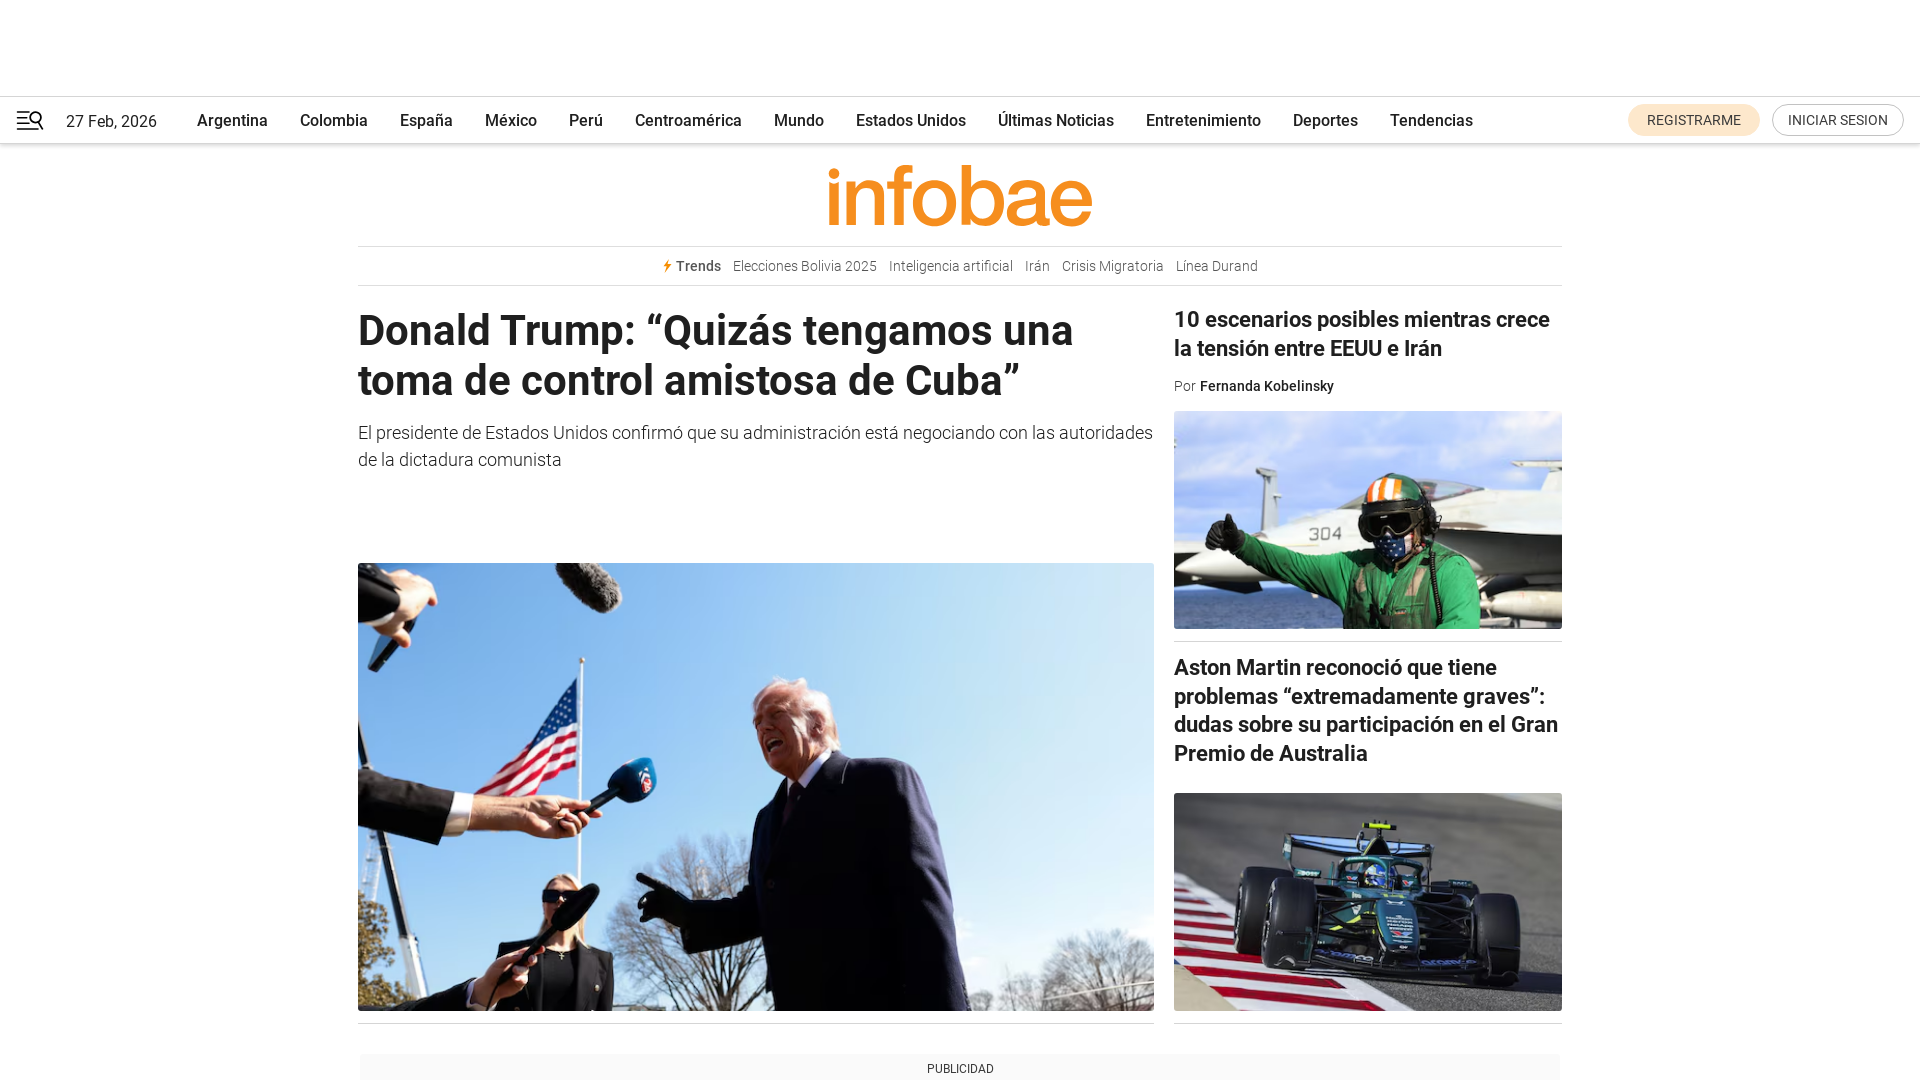